Tests alert handling functionality by triggering a simple alert, reading its text, entering text, and accepting it

Starting URL: https://www.leafground.com/alert.xhtml

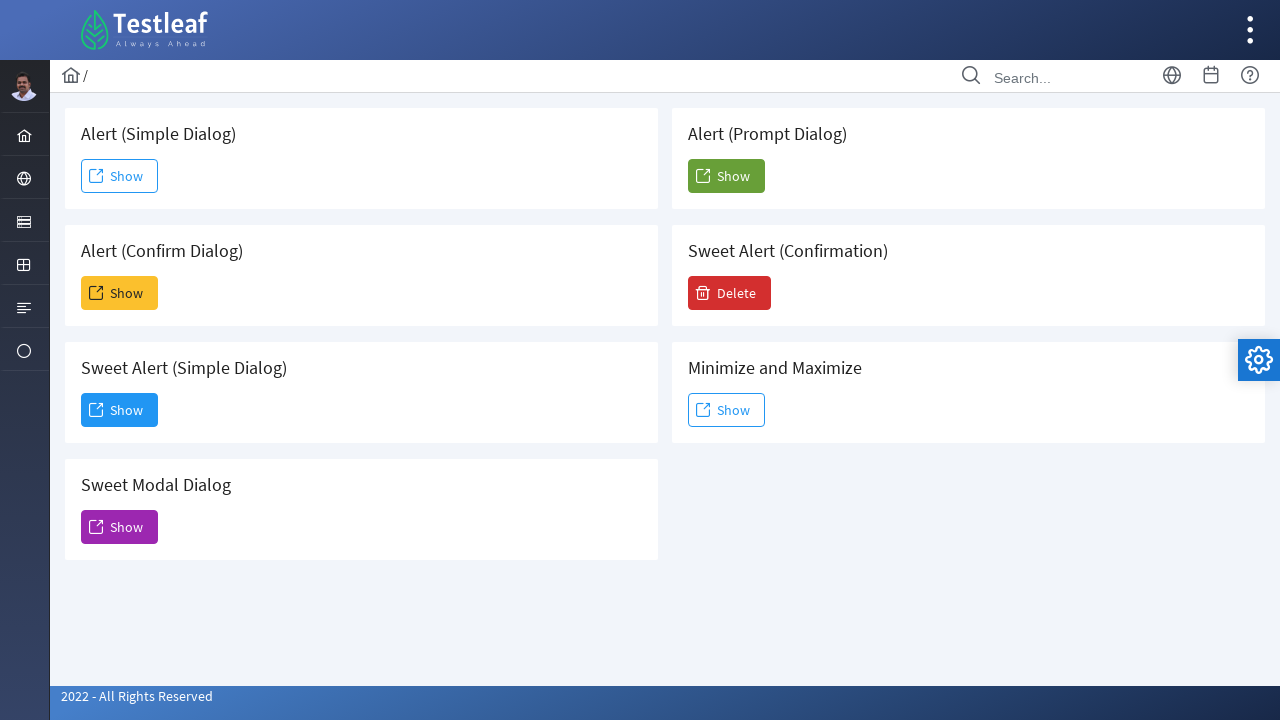

Clicked 'Show' button to trigger simple alert at (726, 176) on xpath=//button[@id='j_idt88:j_idt104']/span[text()='Show']
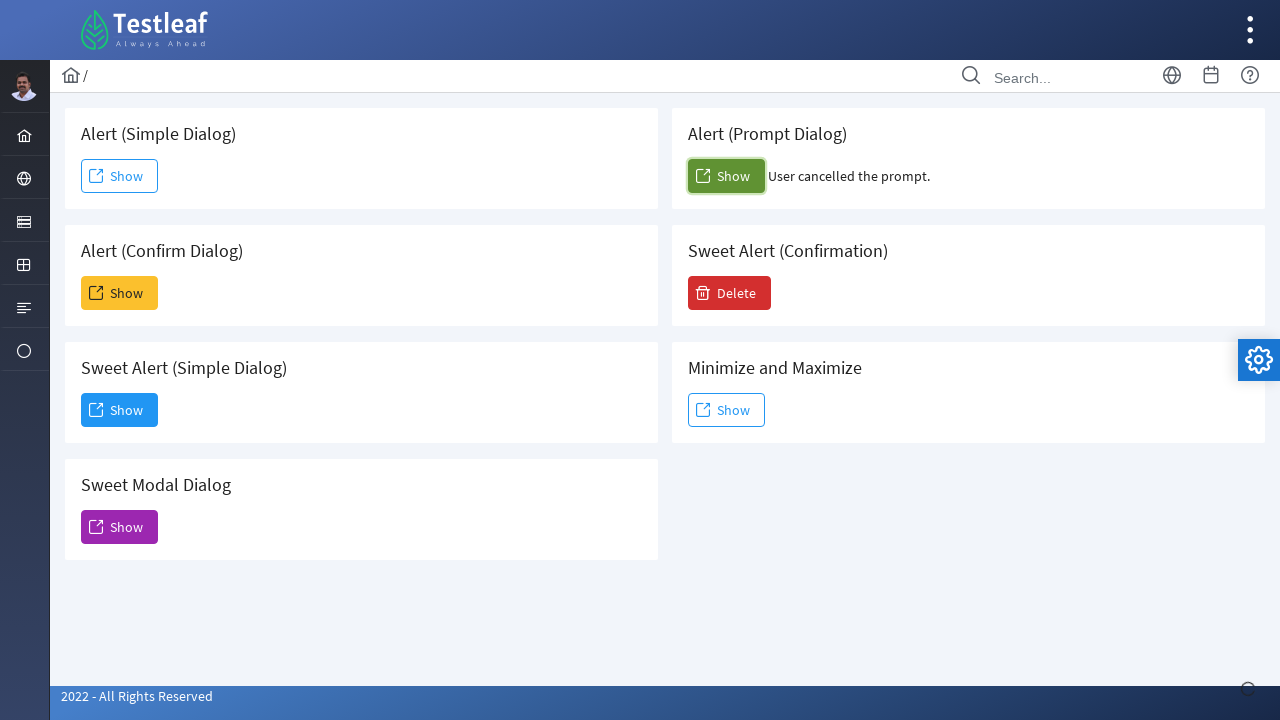

Set up dialog handler to accept alert and print message
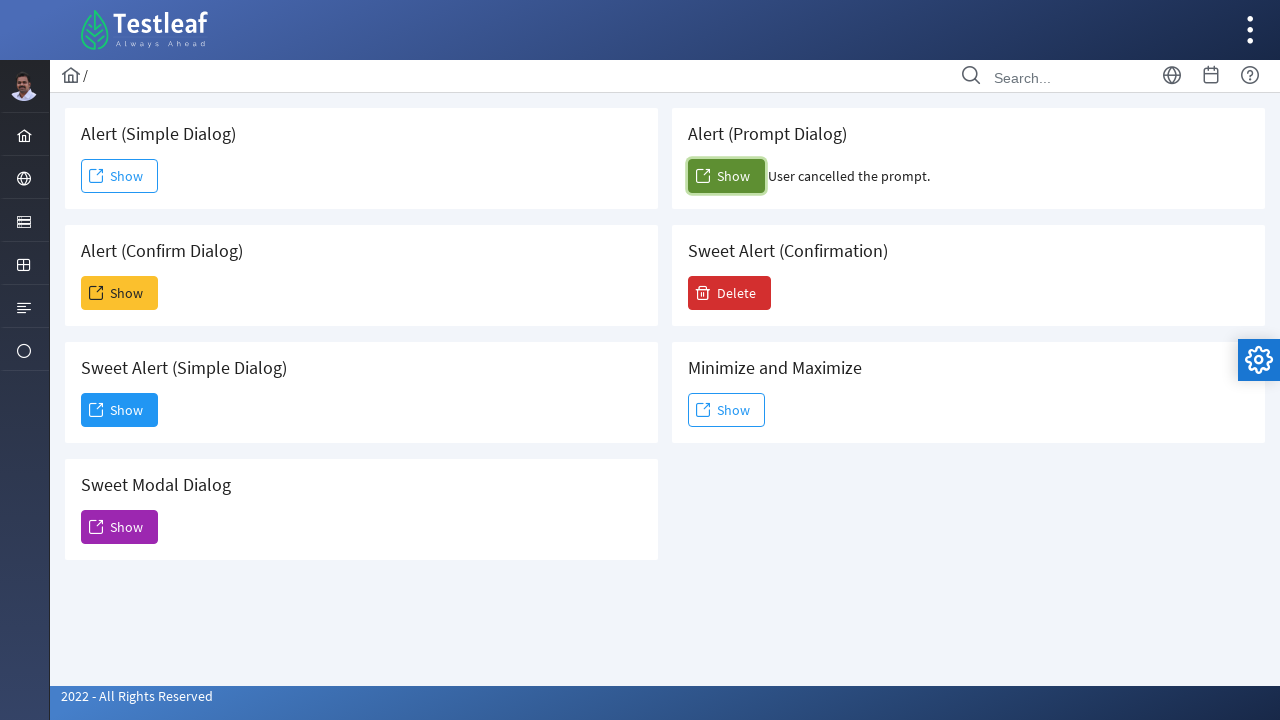

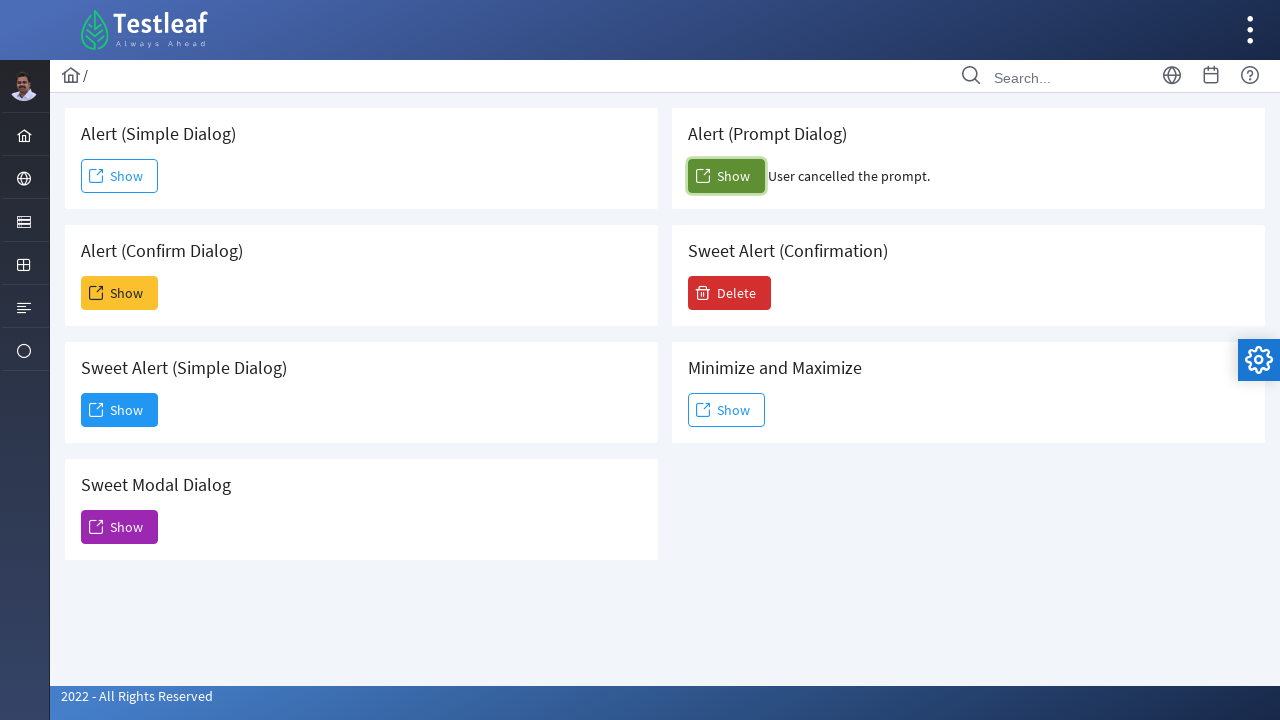